Tests child window/popup handling by clicking a blinking text link that opens a new popup window, then extracts and verifies text content from the child page

Starting URL: https://rahulshettyacademy.com/loginpagePractise/

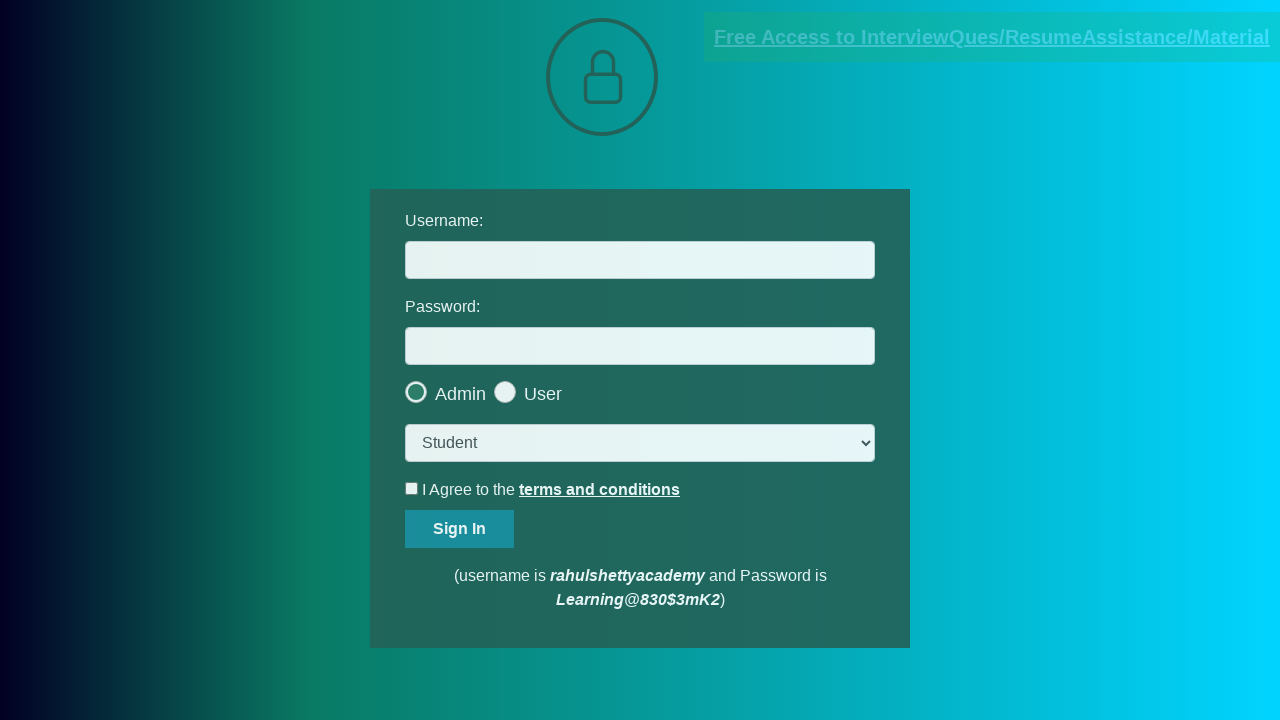

Clicked blinking text link and popup window opened at (992, 37) on .blinkingText
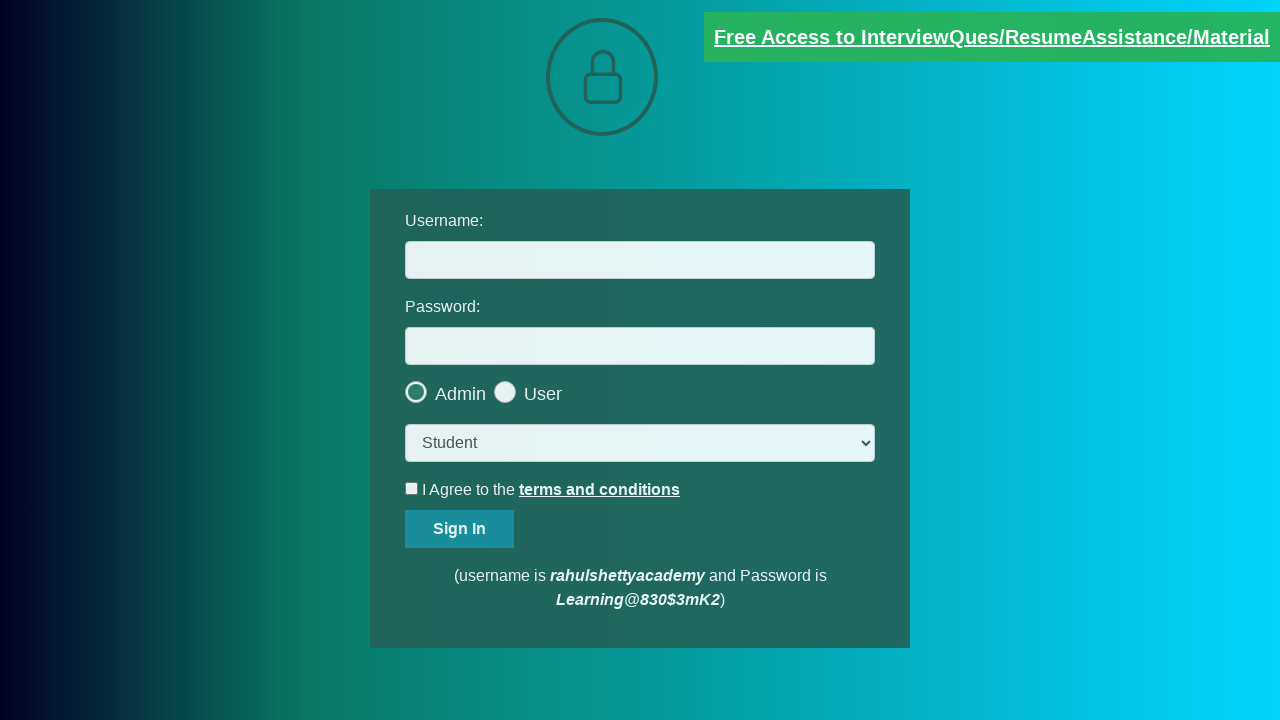

Obtained child page reference from popup
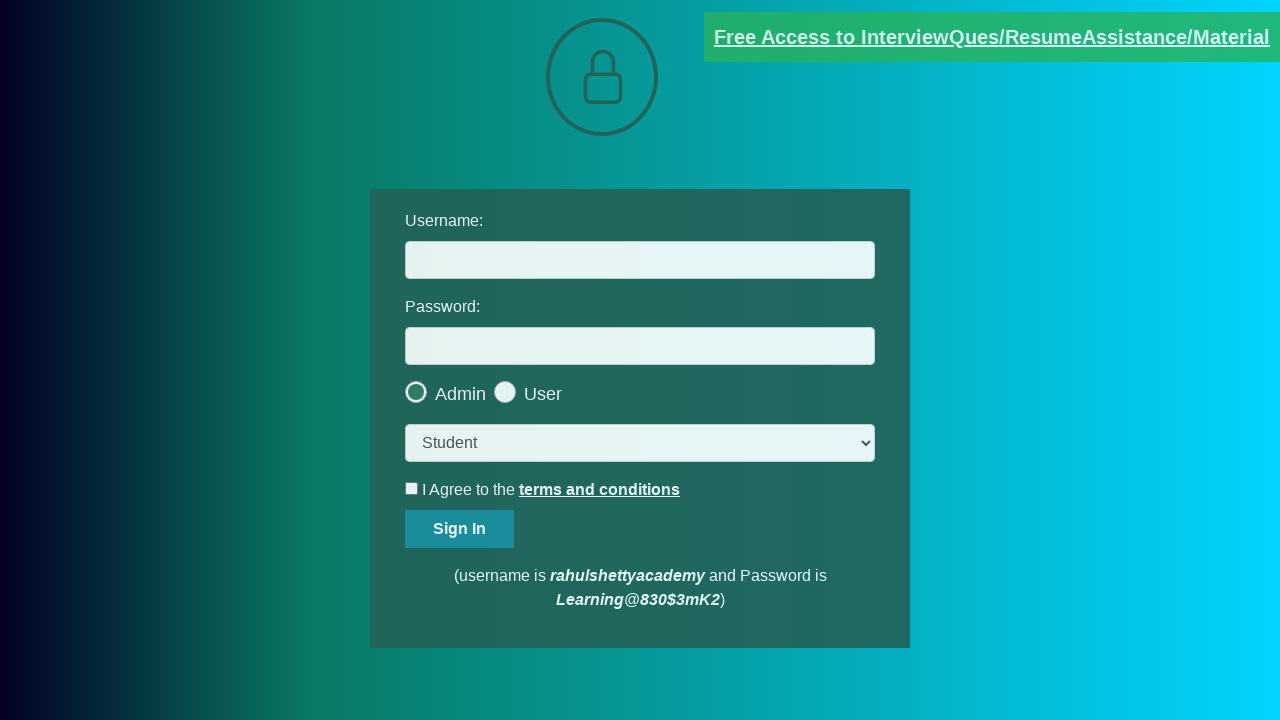

Extracted text content from red element in child page
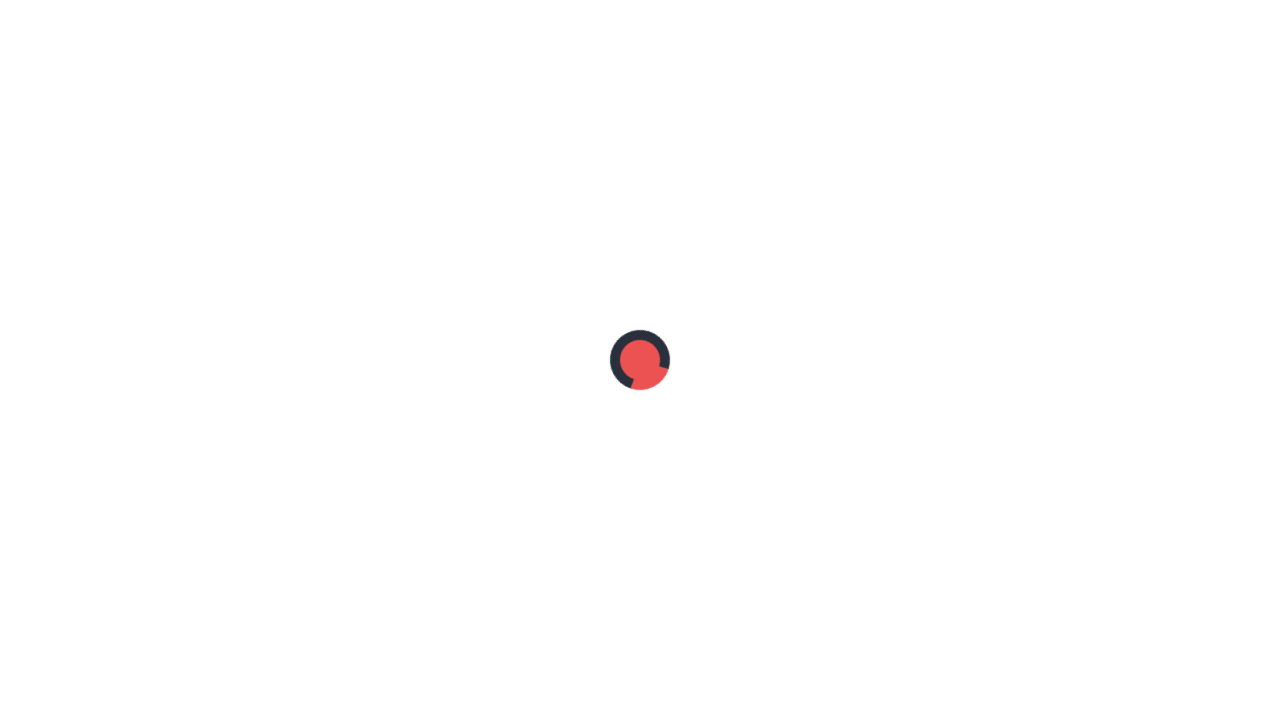

Parsed email address from text: mentor@rahulshettyacademy.com
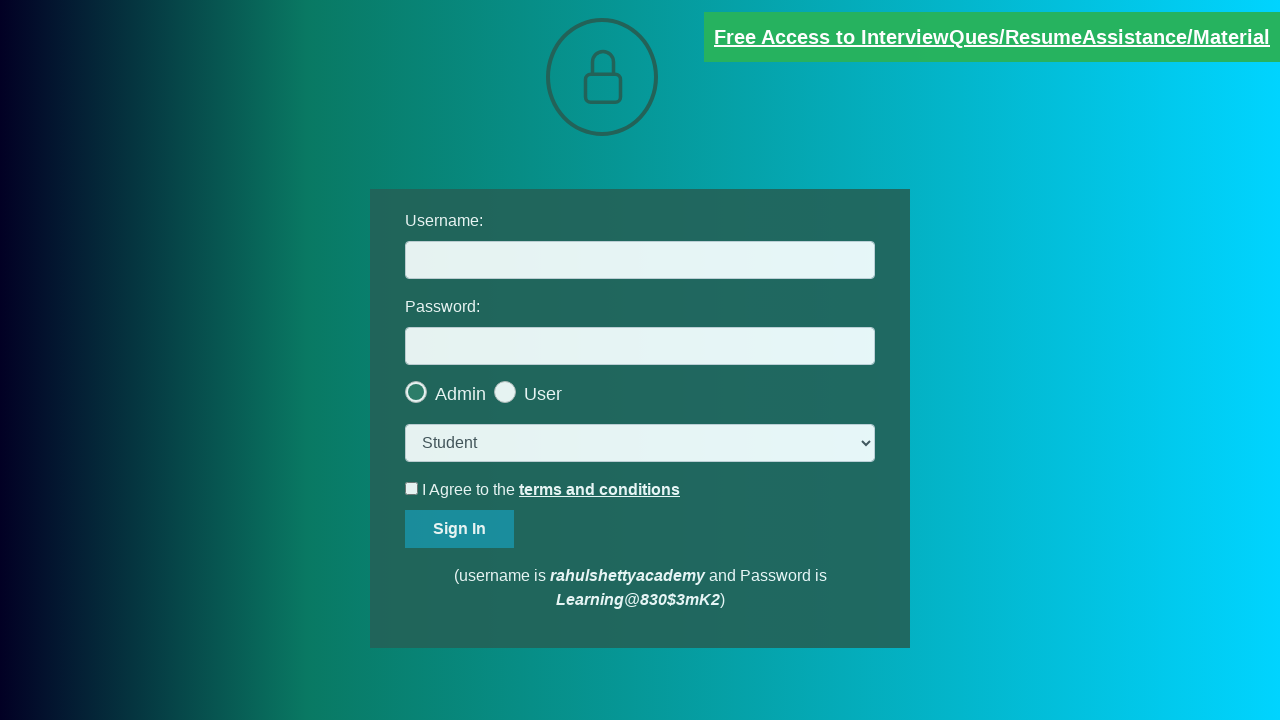

Verified extracted email matches expected value 'mentor@rahulshettyacademy.com'
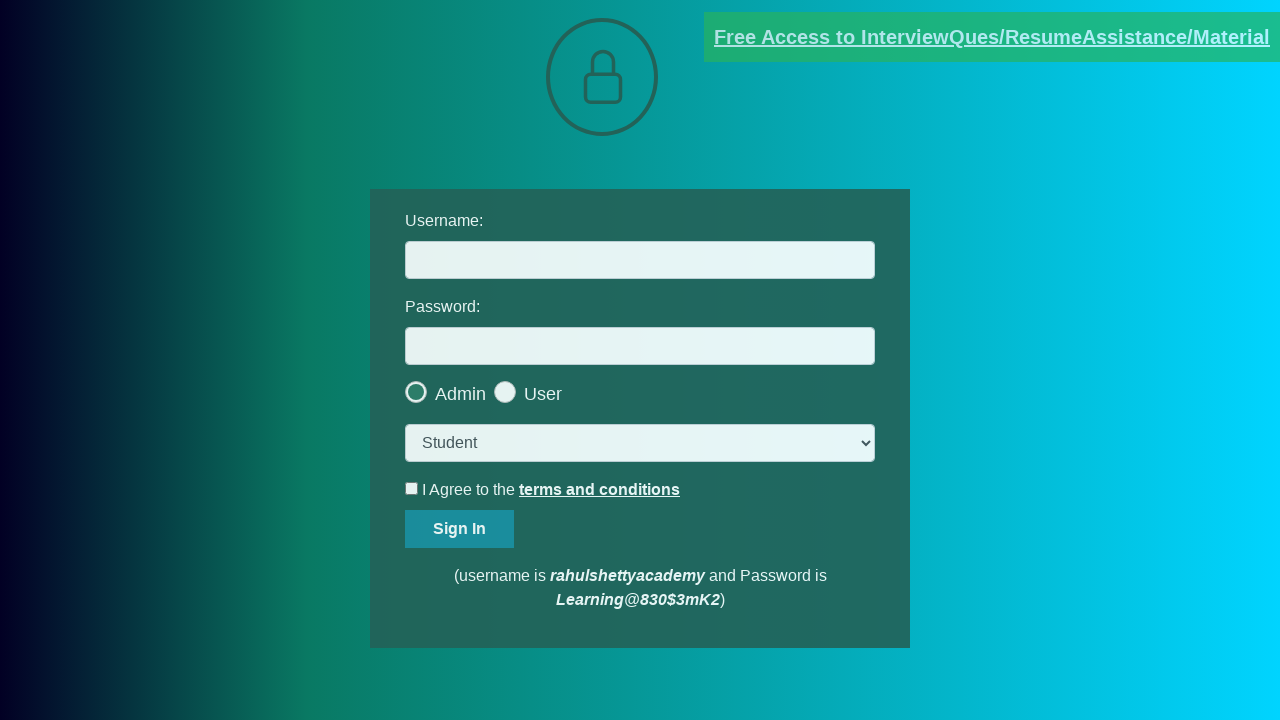

Closed child popup window
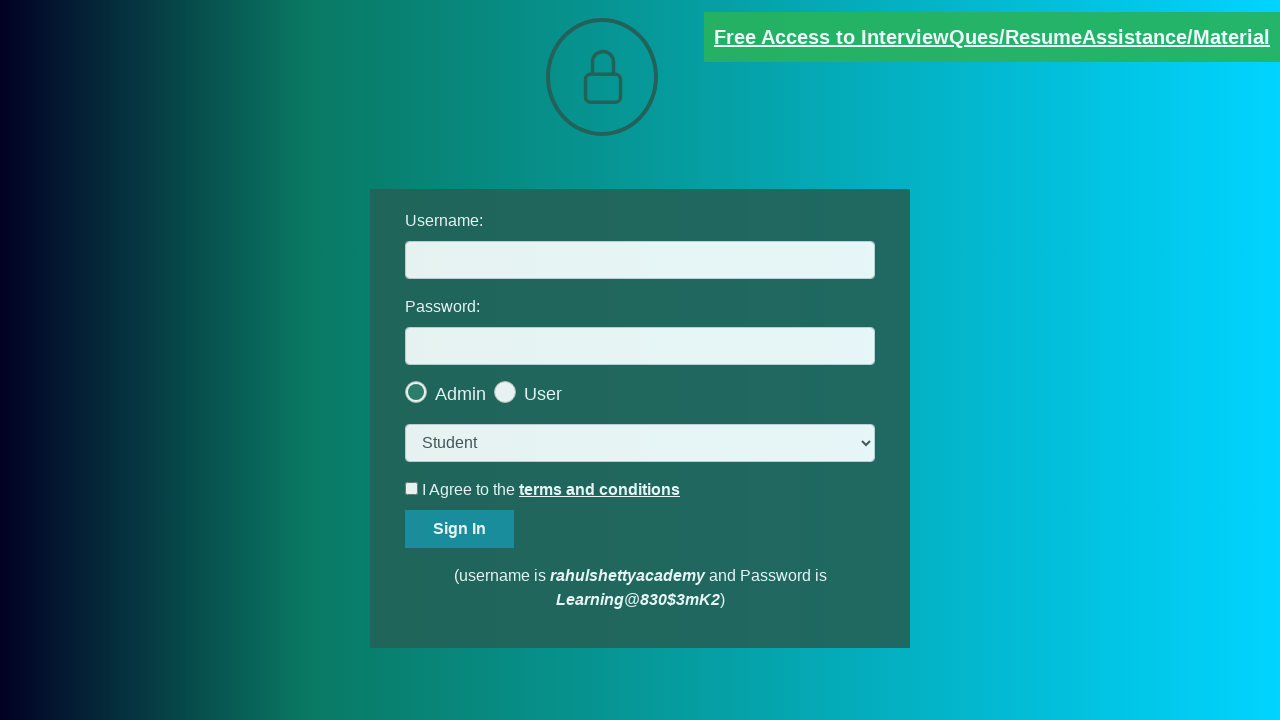

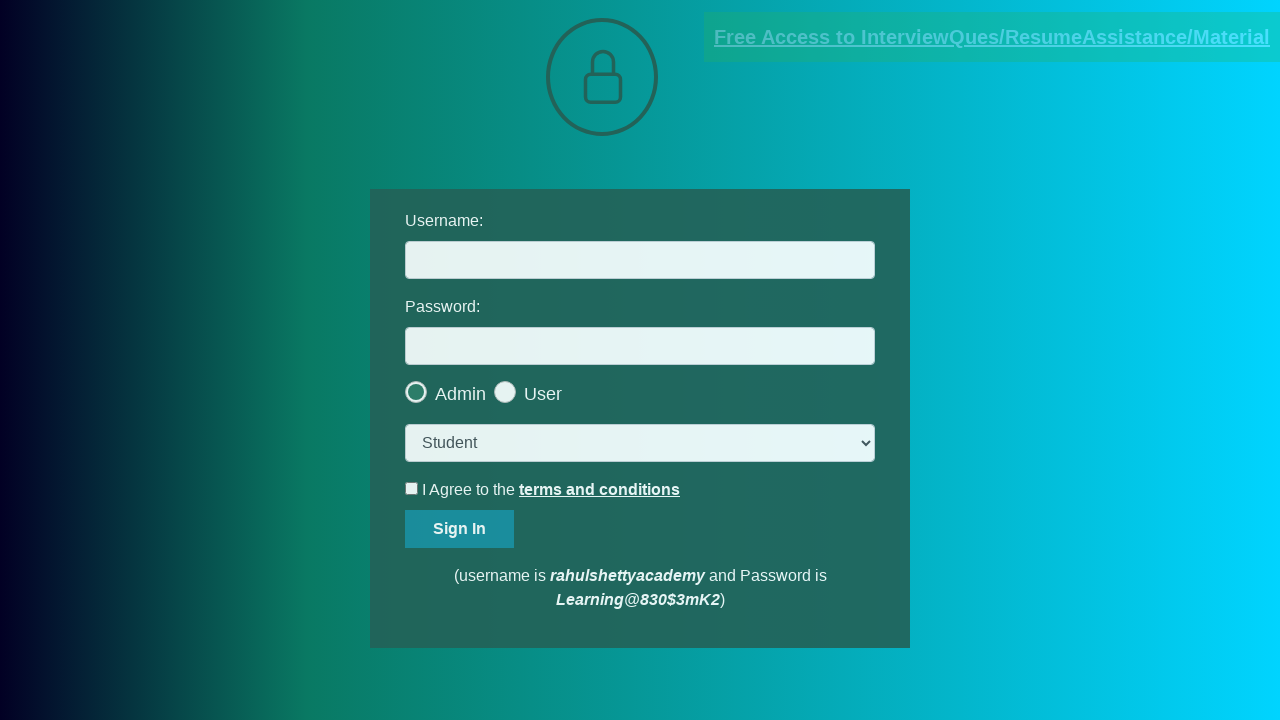